Tests that the browser back button works correctly with filter navigation

Starting URL: https://demo.playwright.dev/todomvc

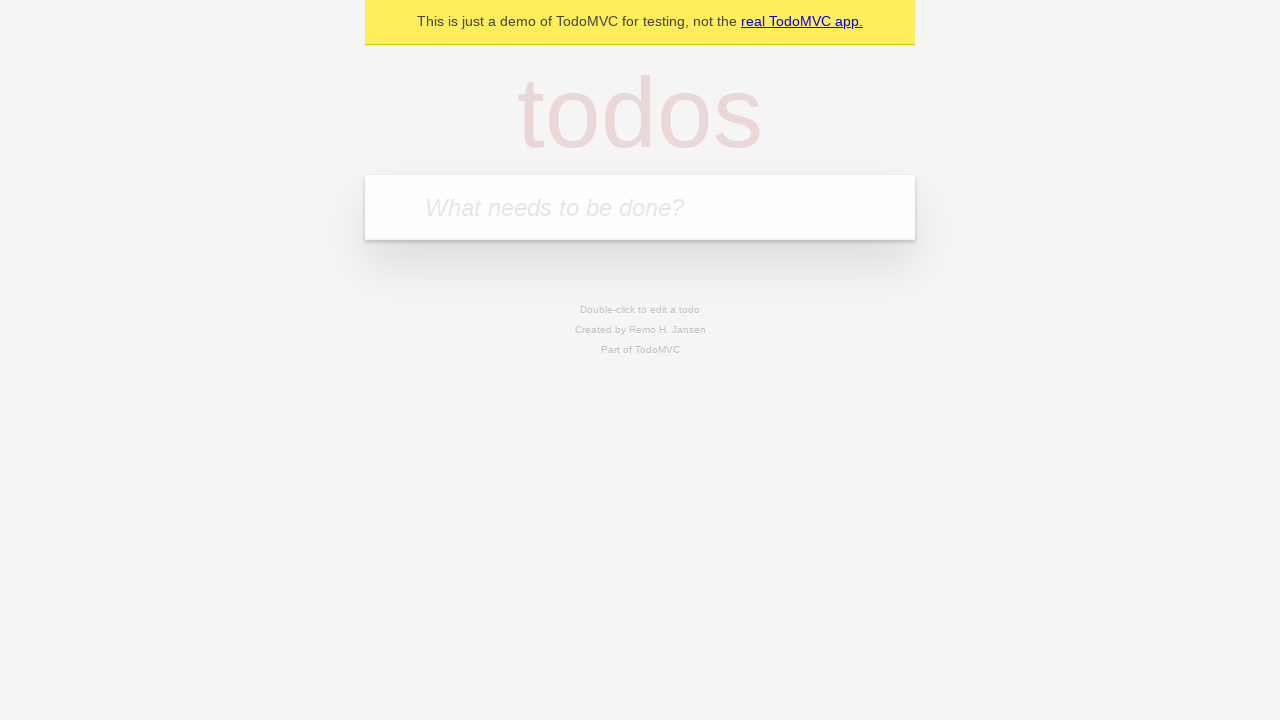

Filled first todo input with 'buy some cheese' on internal:attr=[placeholder="What needs to be done?"i]
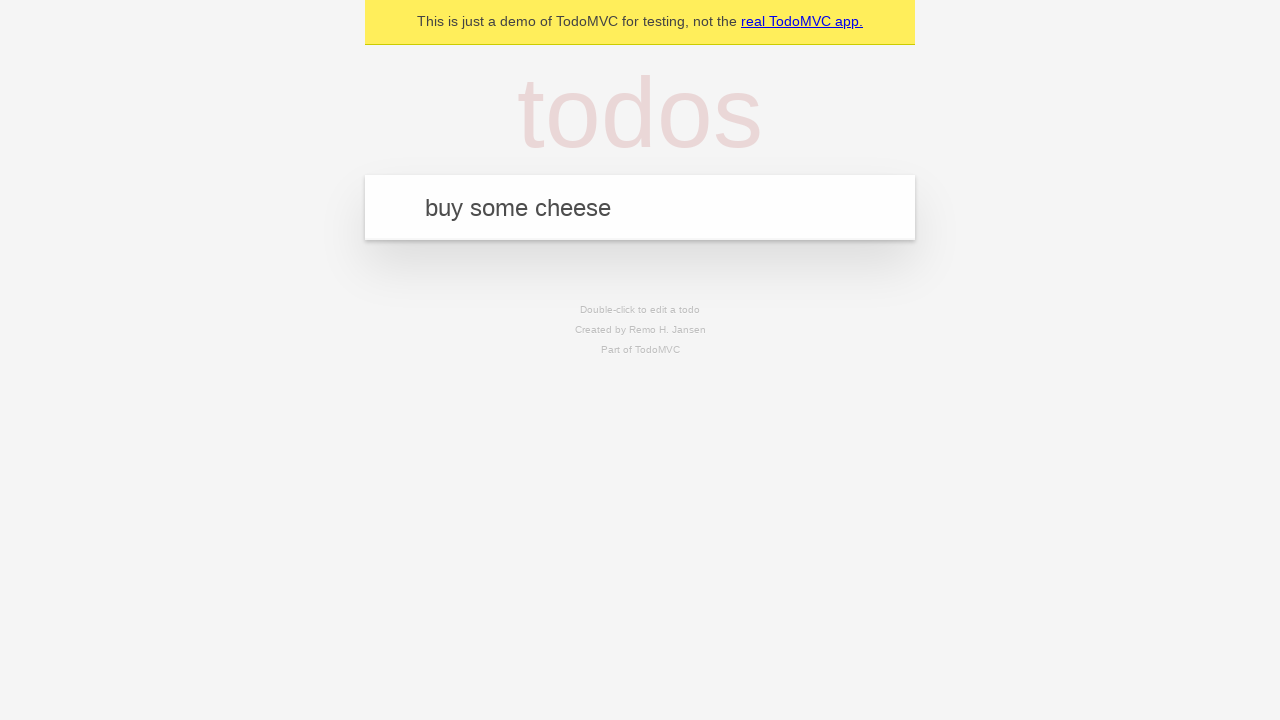

Pressed Enter to create first todo on internal:attr=[placeholder="What needs to be done?"i]
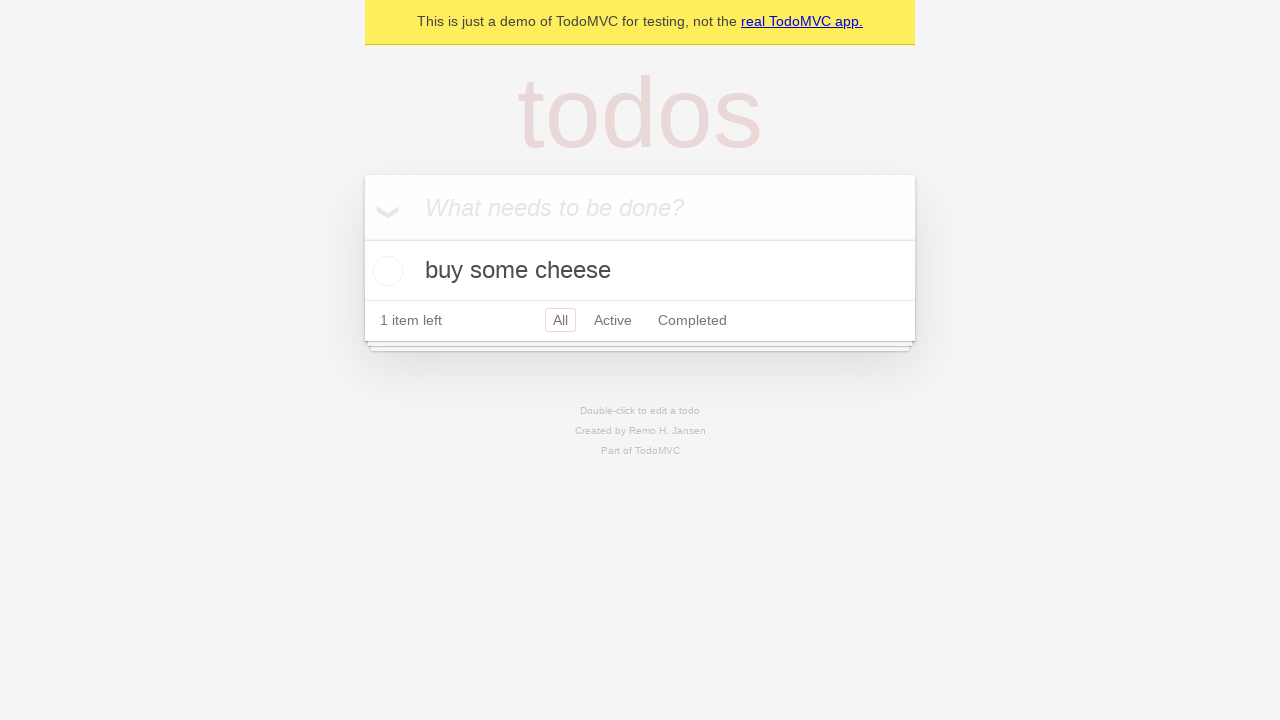

Filled second todo input with 'feed the cat' on internal:attr=[placeholder="What needs to be done?"i]
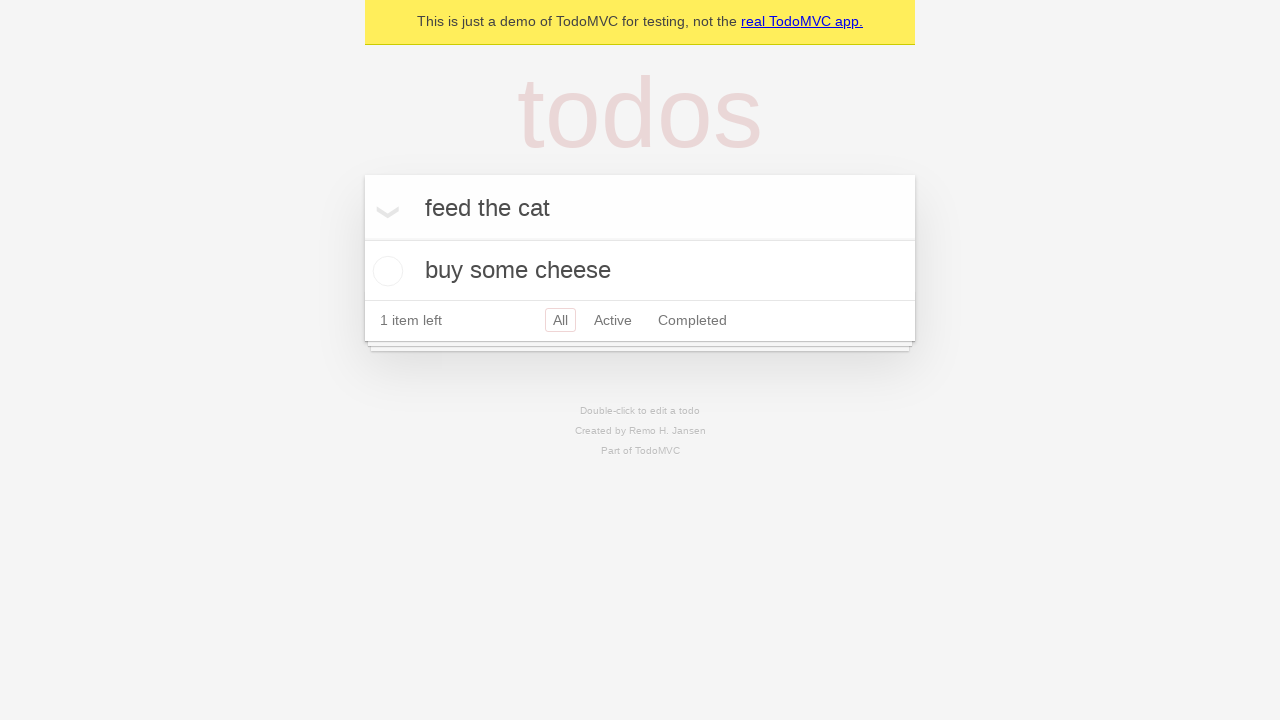

Pressed Enter to create second todo on internal:attr=[placeholder="What needs to be done?"i]
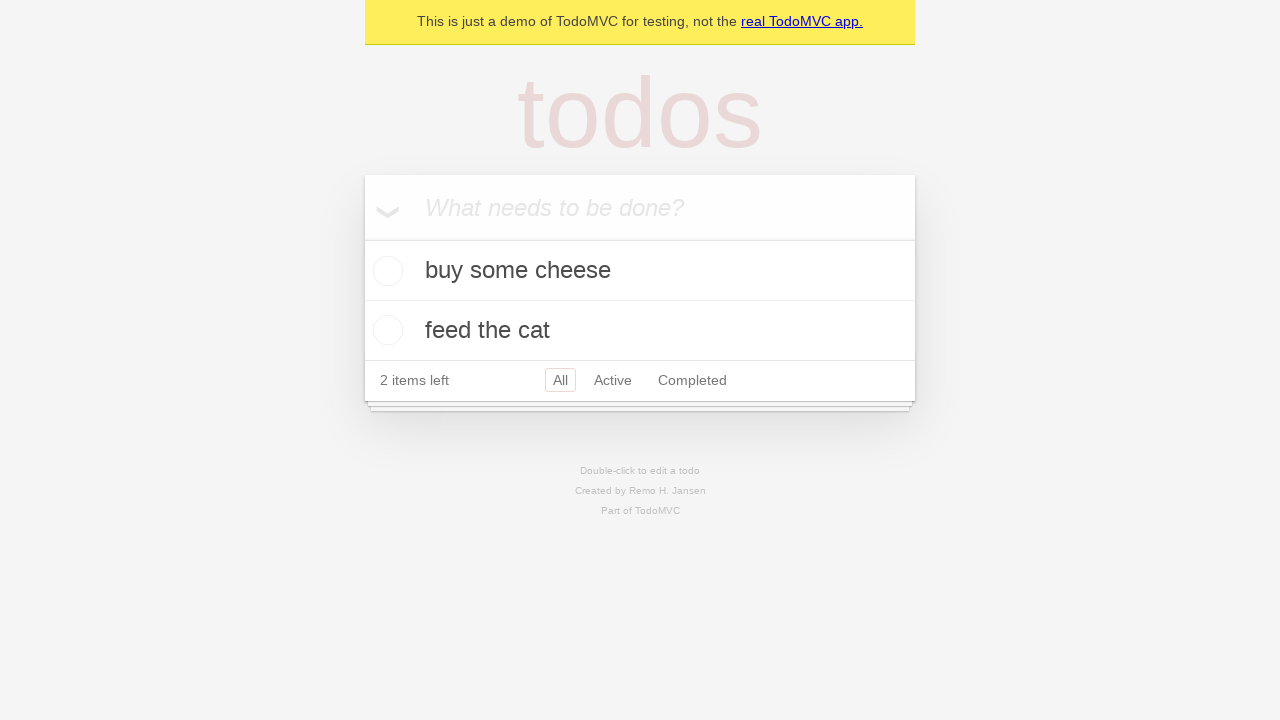

Filled third todo input with 'book a doctors appointment' on internal:attr=[placeholder="What needs to be done?"i]
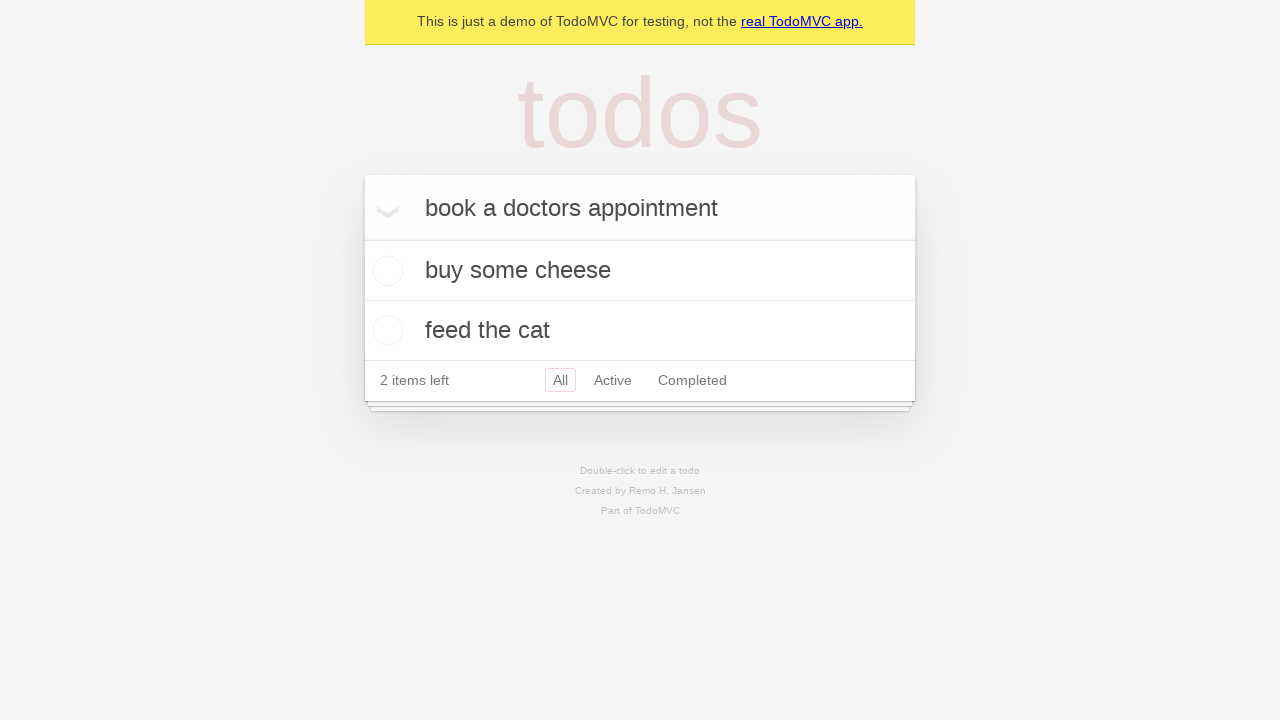

Pressed Enter to create third todo on internal:attr=[placeholder="What needs to be done?"i]
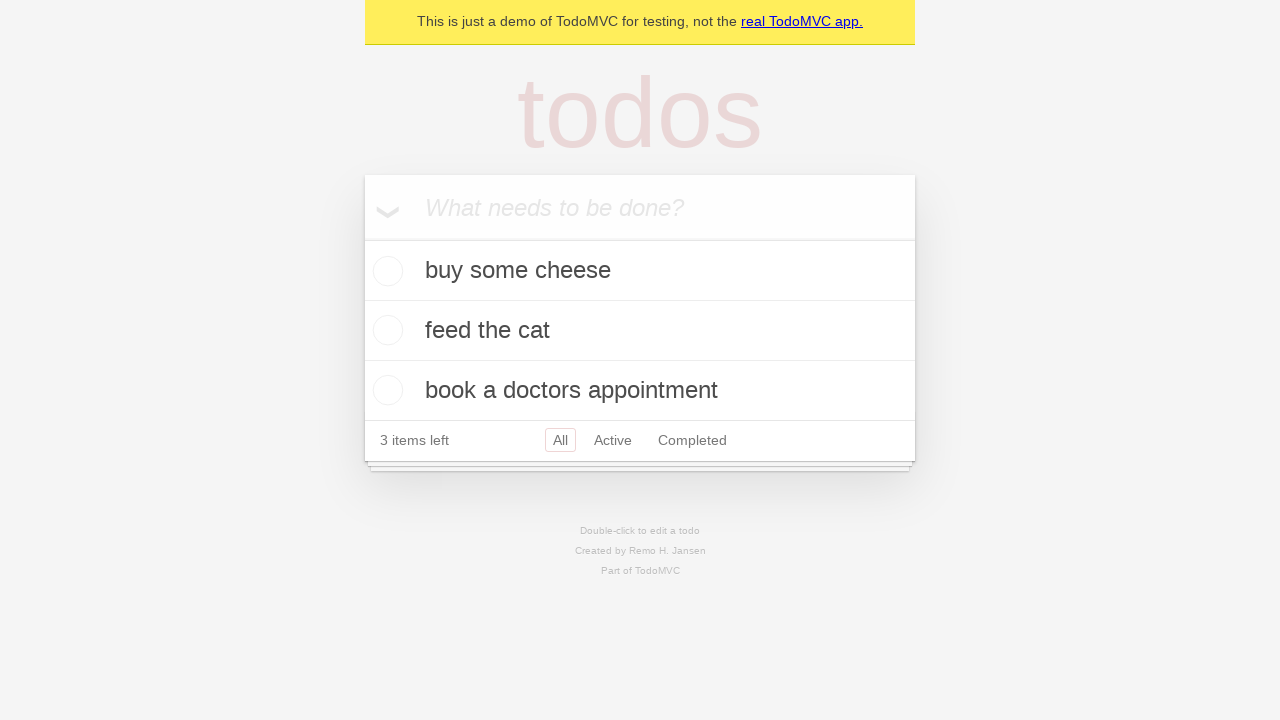

Waited for all 3 todos to be created
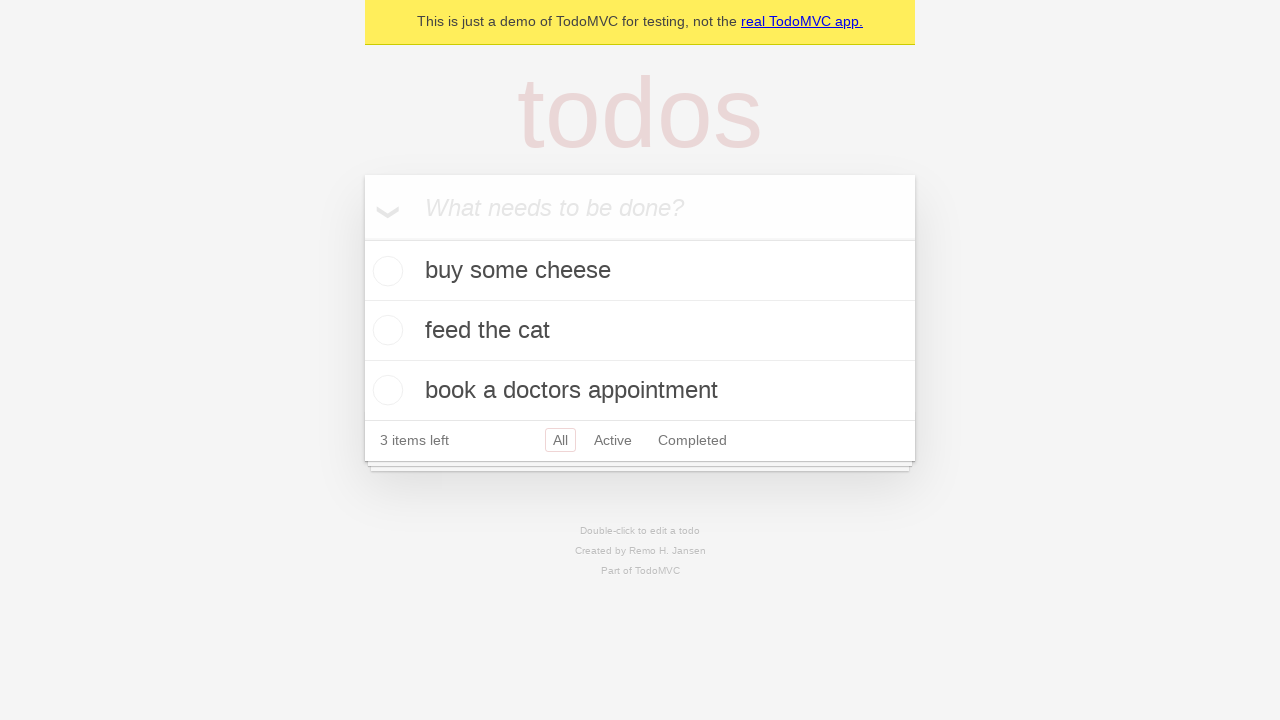

Checked the checkbox for second todo at (385, 330) on internal:testid=[data-testid="todo-item"s] >> nth=1 >> internal:role=checkbox
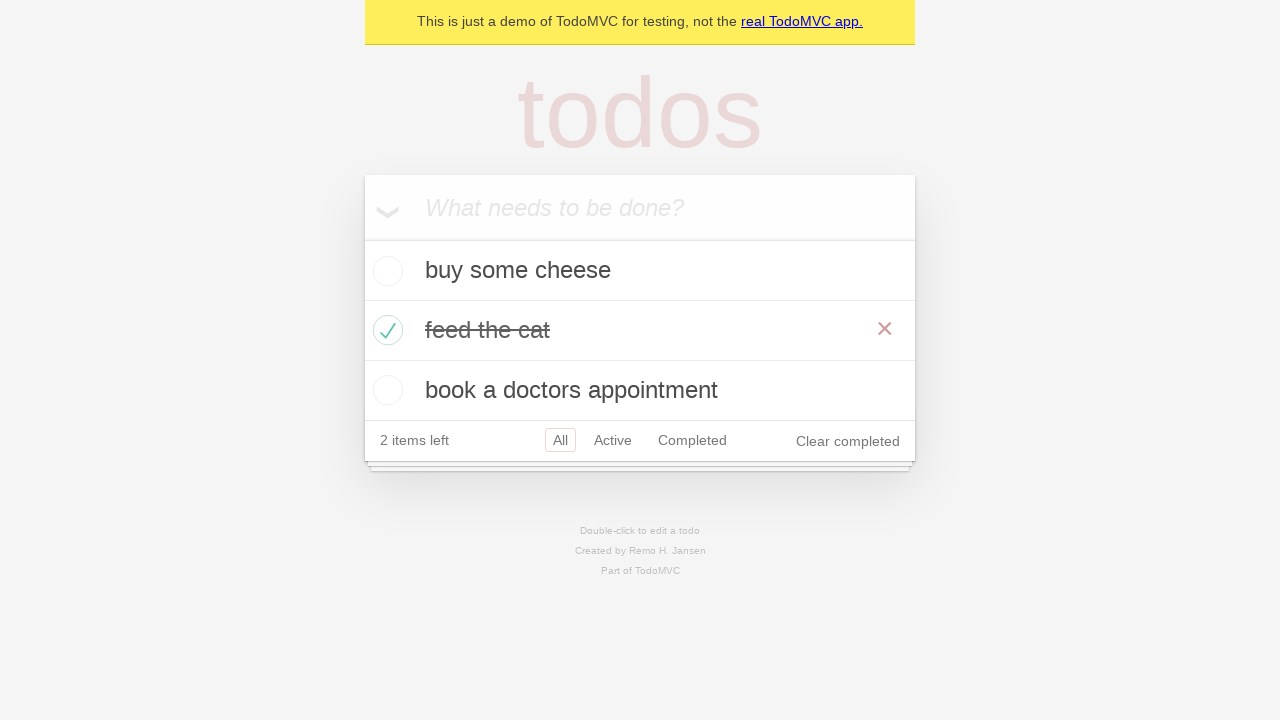

Clicked 'All' filter link at (560, 440) on internal:role=link[name="All"i]
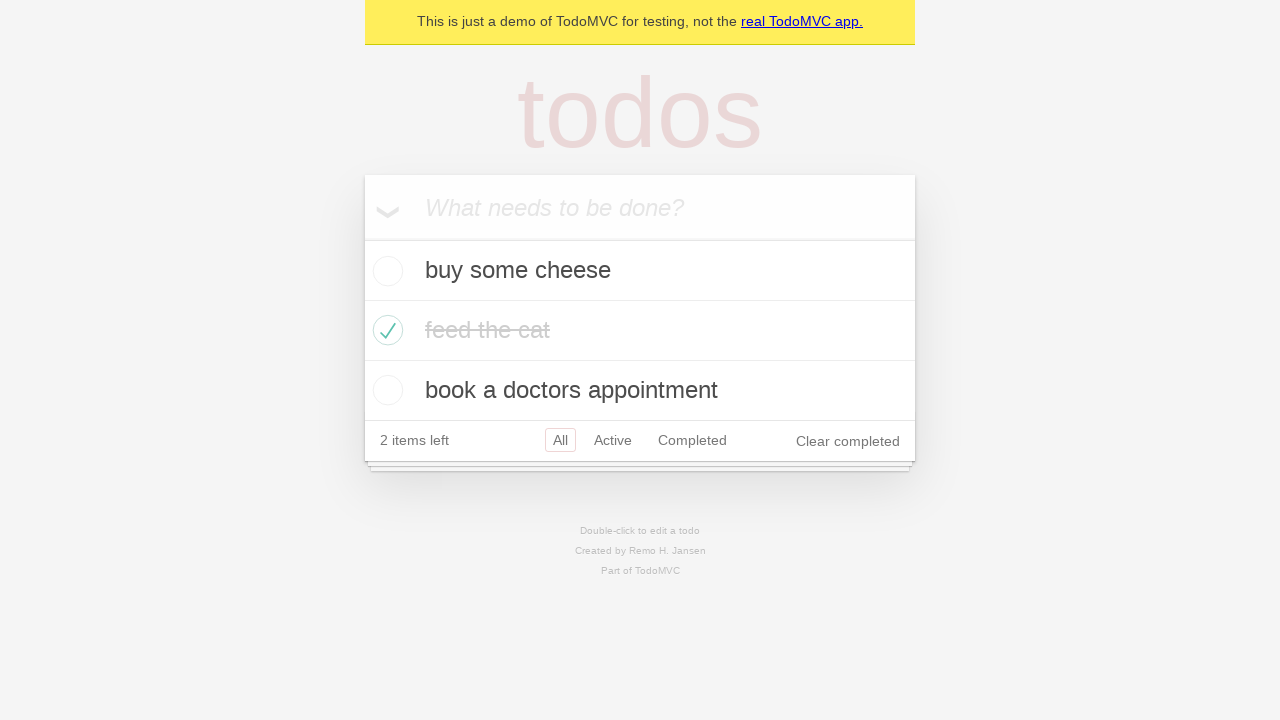

Clicked 'Active' filter link at (613, 440) on internal:role=link[name="Active"i]
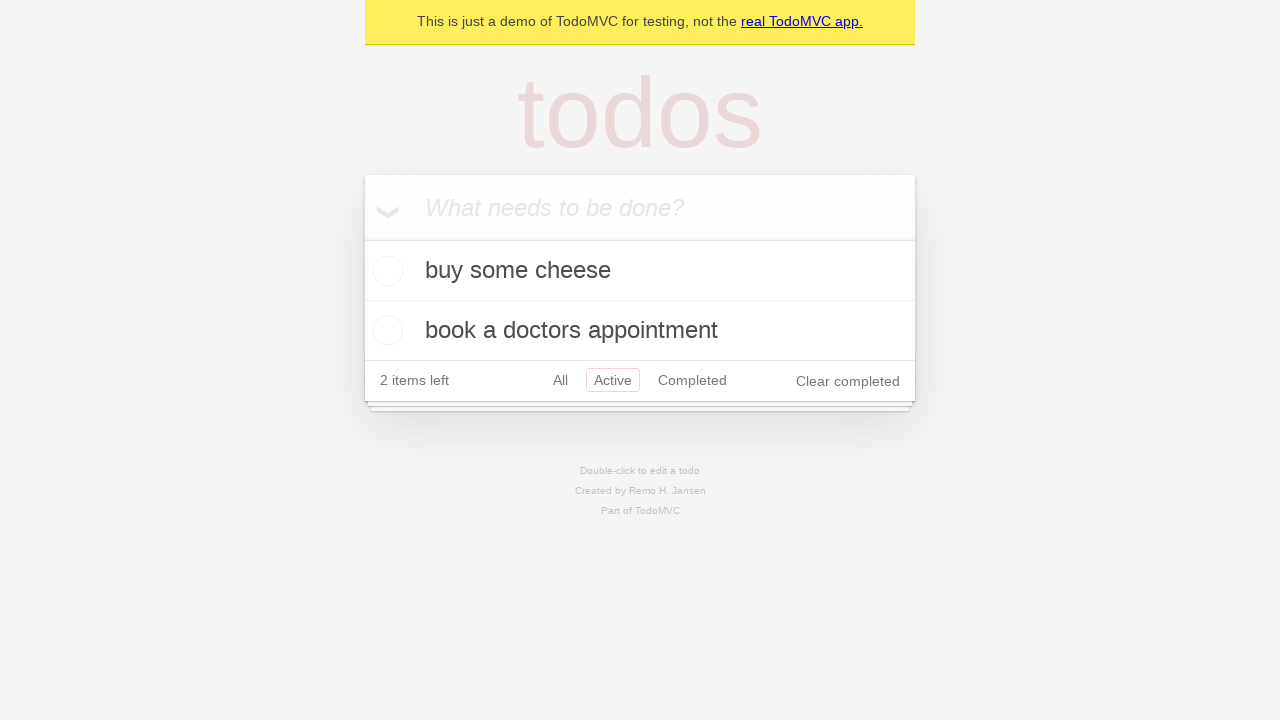

Clicked 'Completed' filter link at (692, 380) on internal:role=link[name="Completed"i]
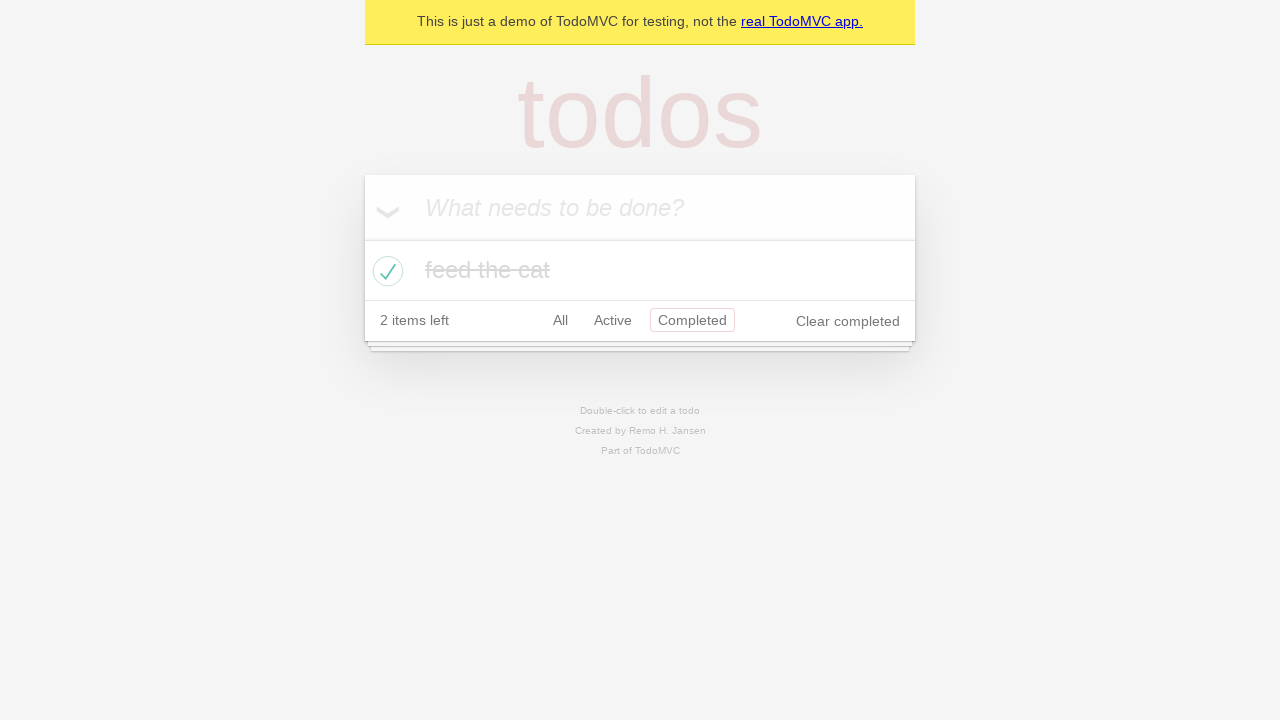

Navigated back using browser back button (should return to 'Active' filter)
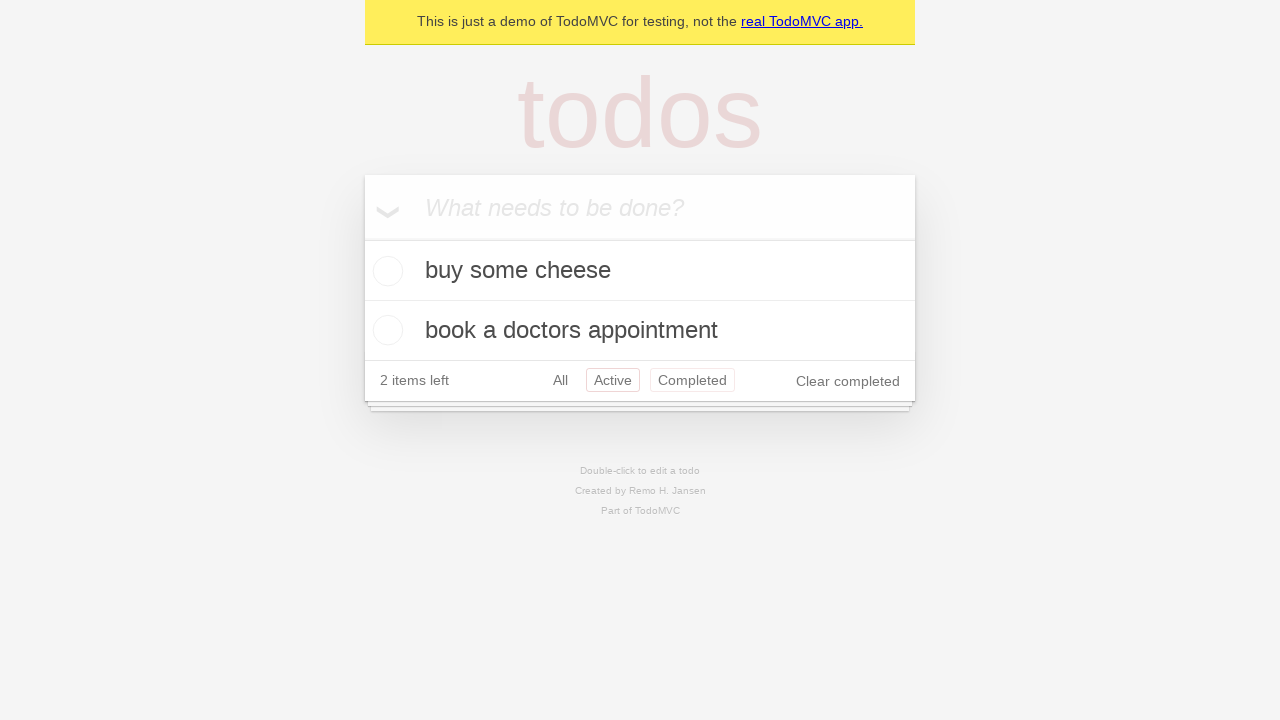

Navigated back again using browser back button (should return to 'All' filter)
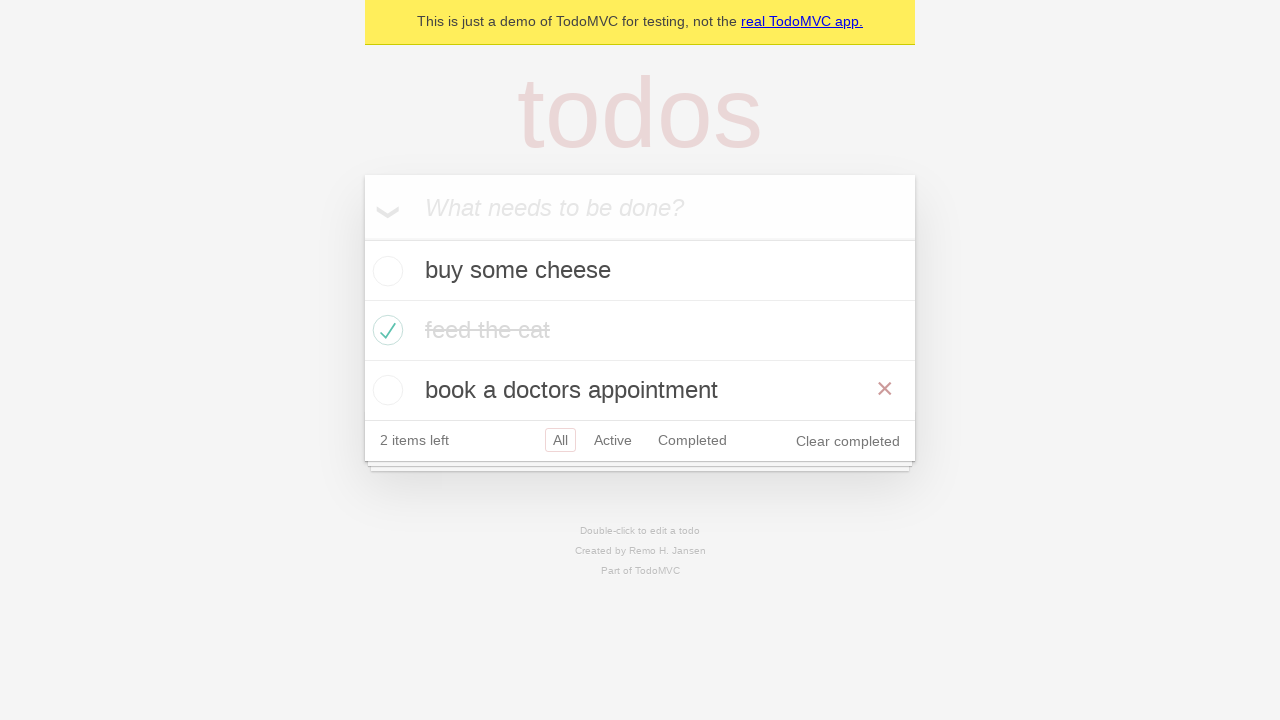

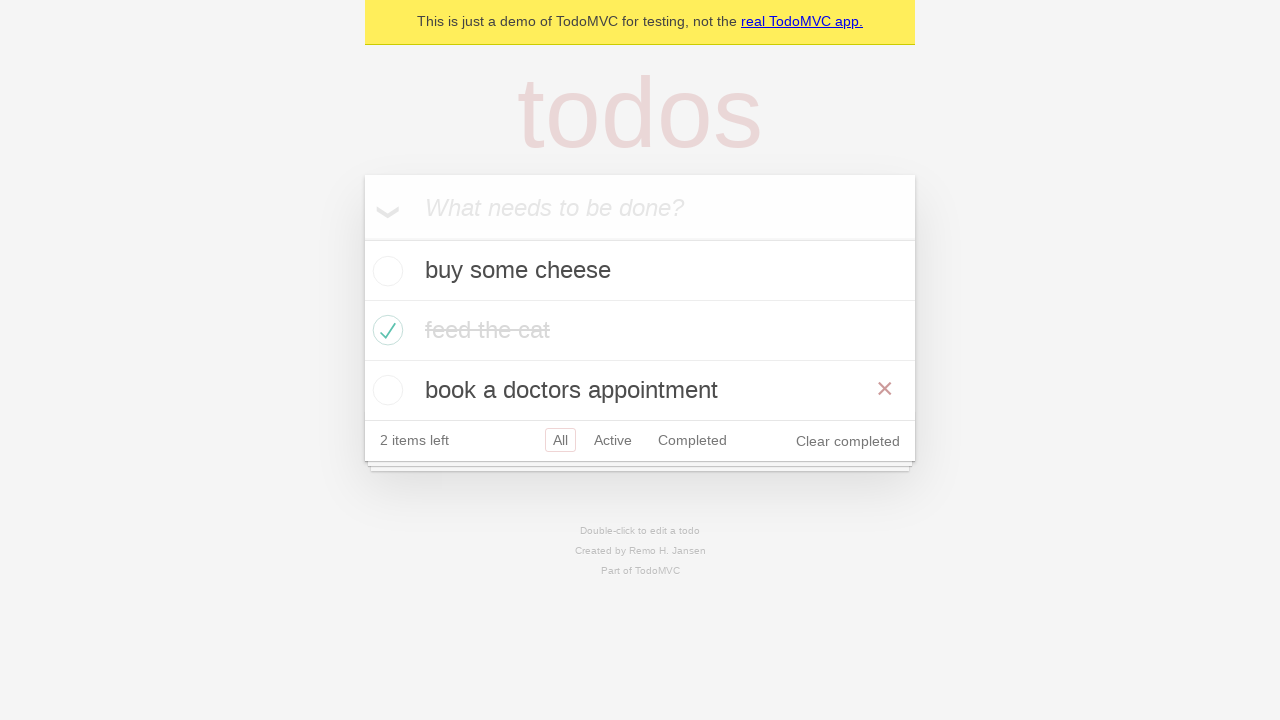